Tests the visibility and properties of category navigation elements on the Demoblaze website, verifying that Categories, Phones, Laptops, and Monitors links are displayed correctly

Starting URL: https://www.demoblaze.com/

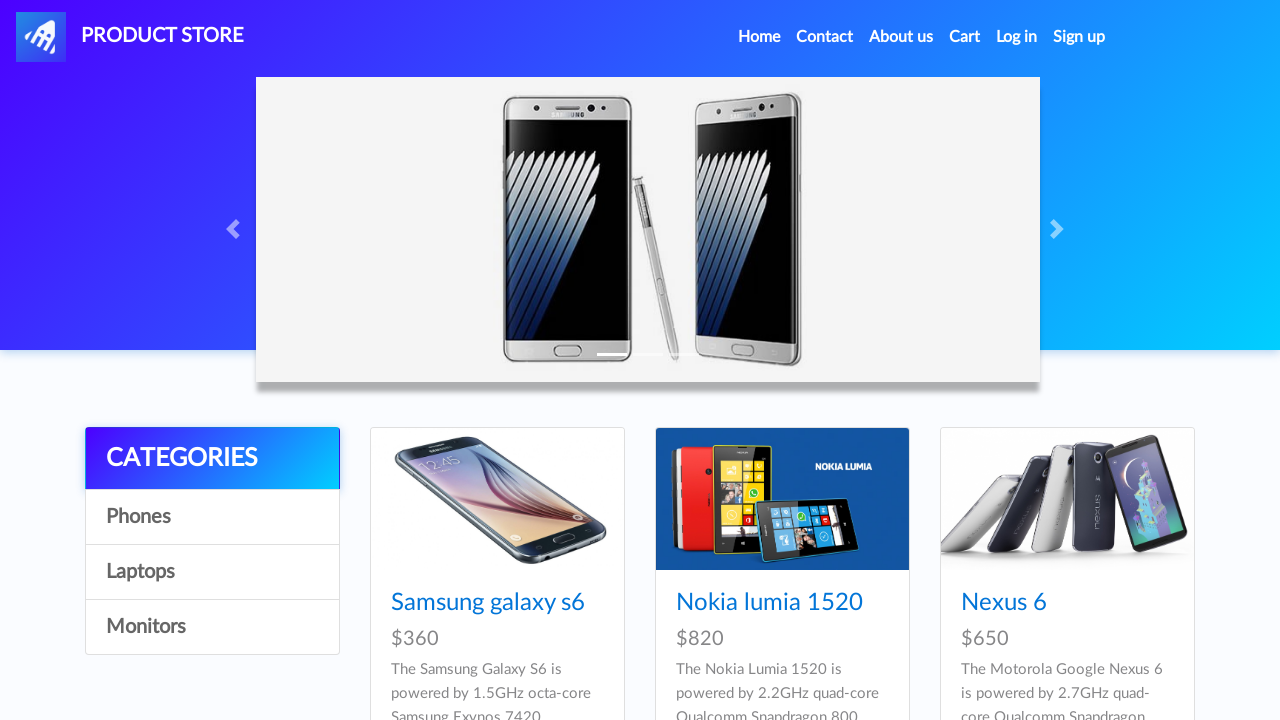

Located CATEGORIES header element
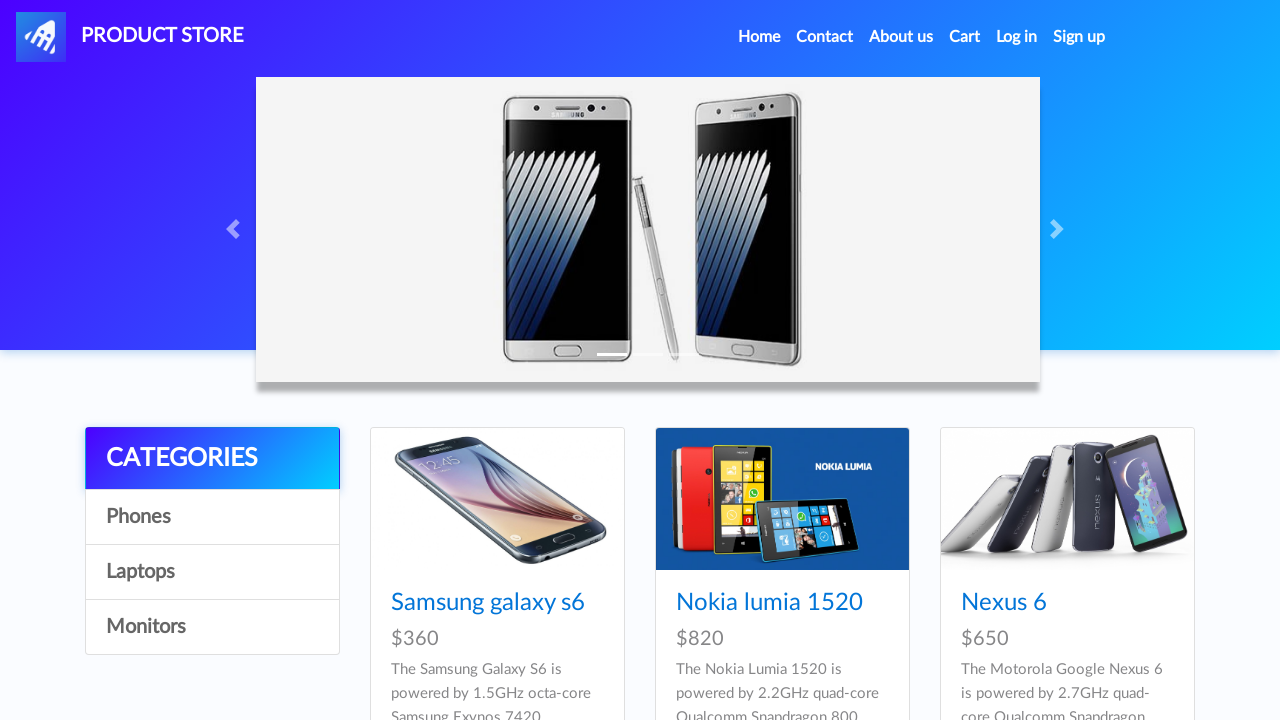

Verified CATEGORIES header is visible
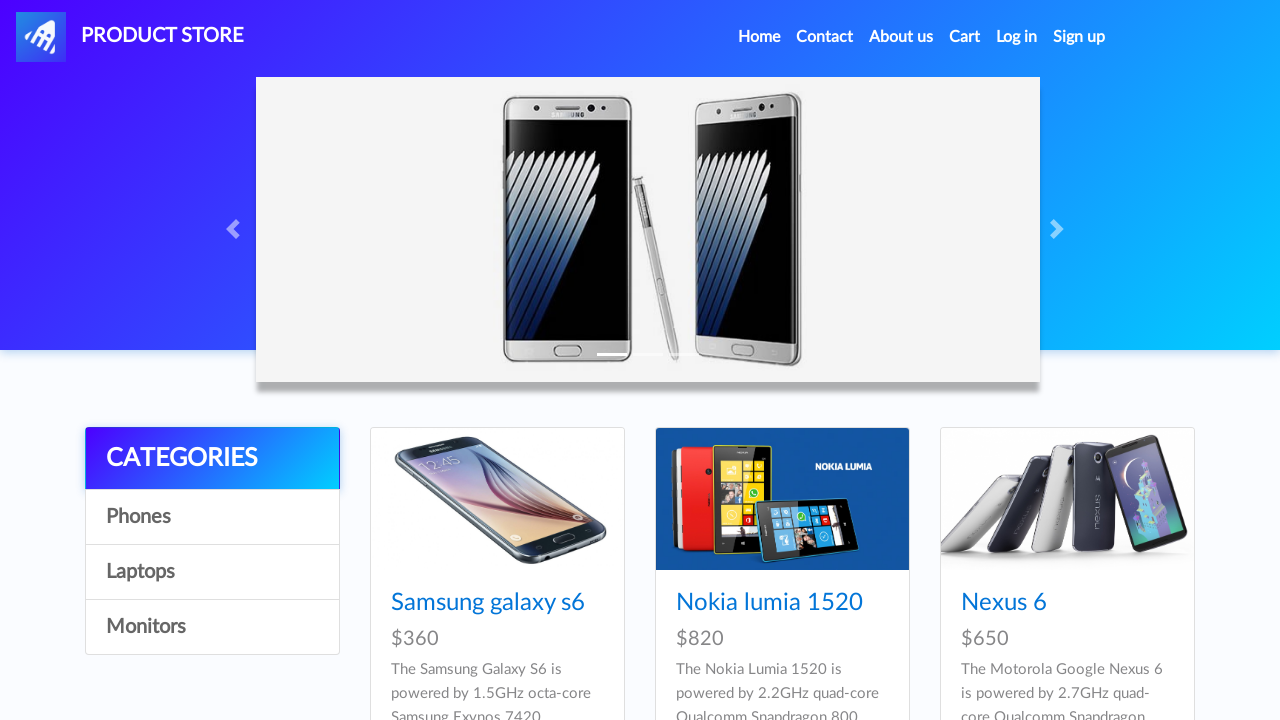

Verified CATEGORIES header is enabled
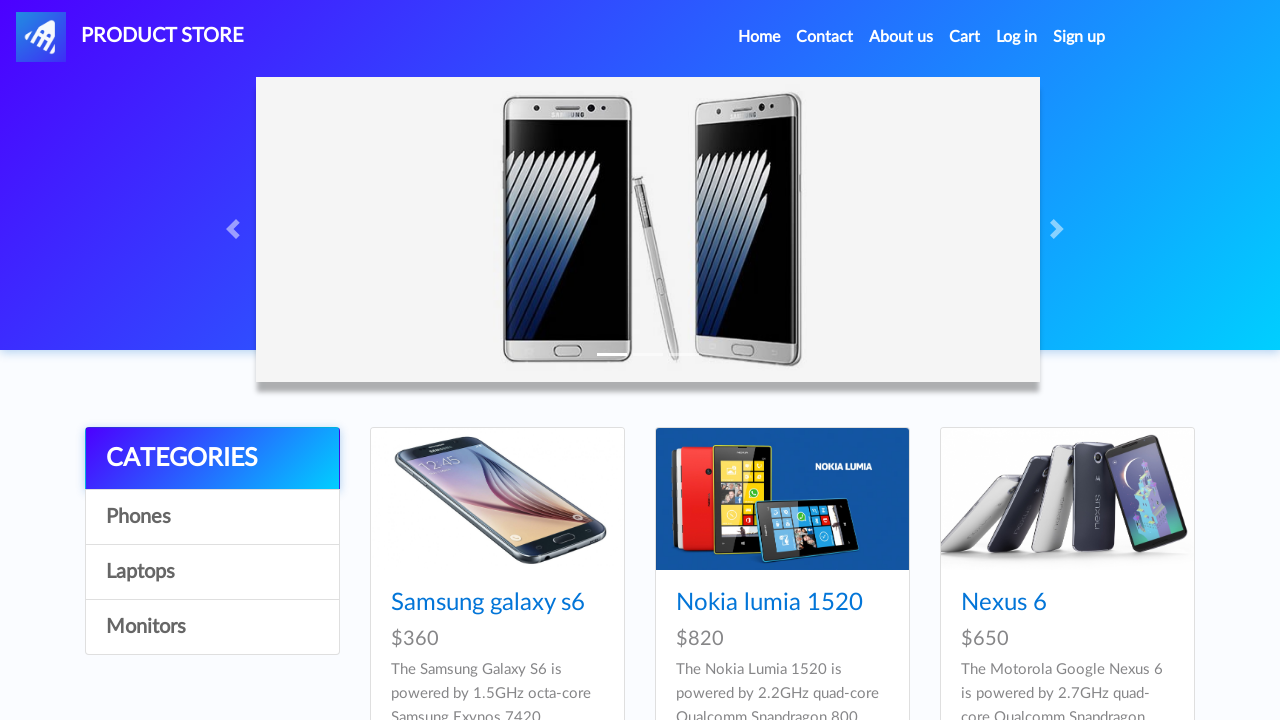

Verified CATEGORIES header text matches 'CATEGORIES'
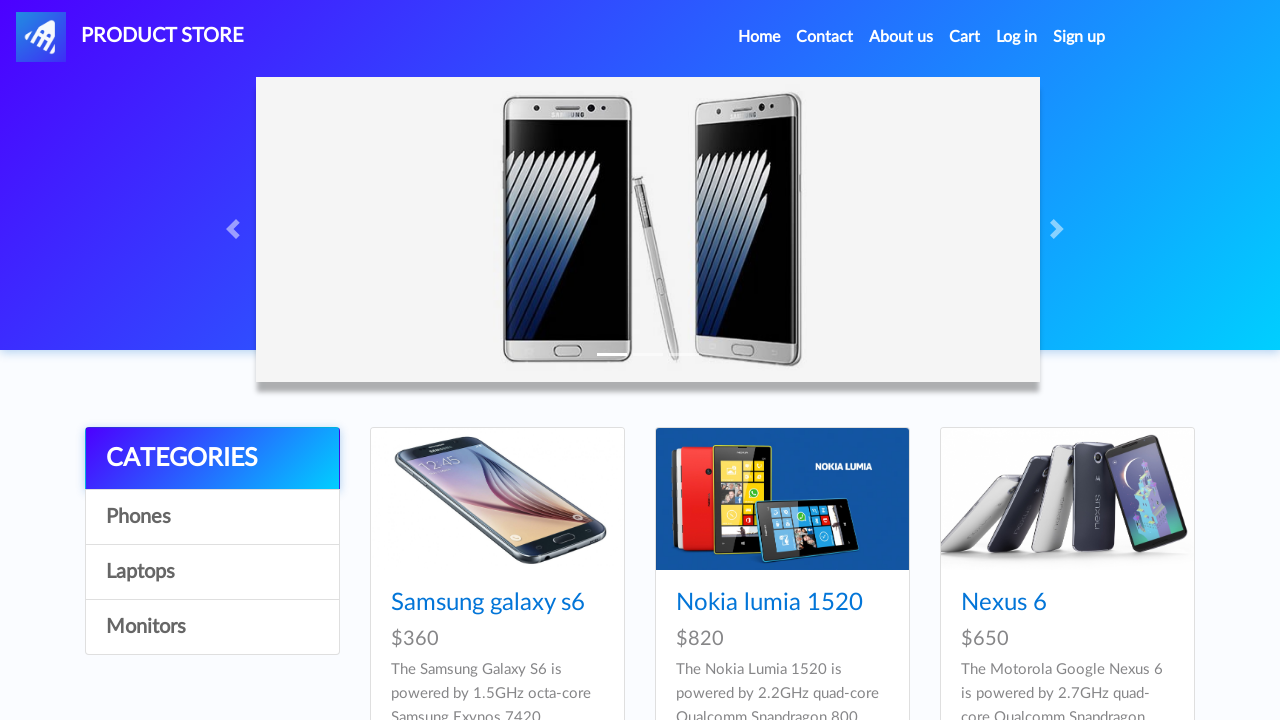

Located Phones link element
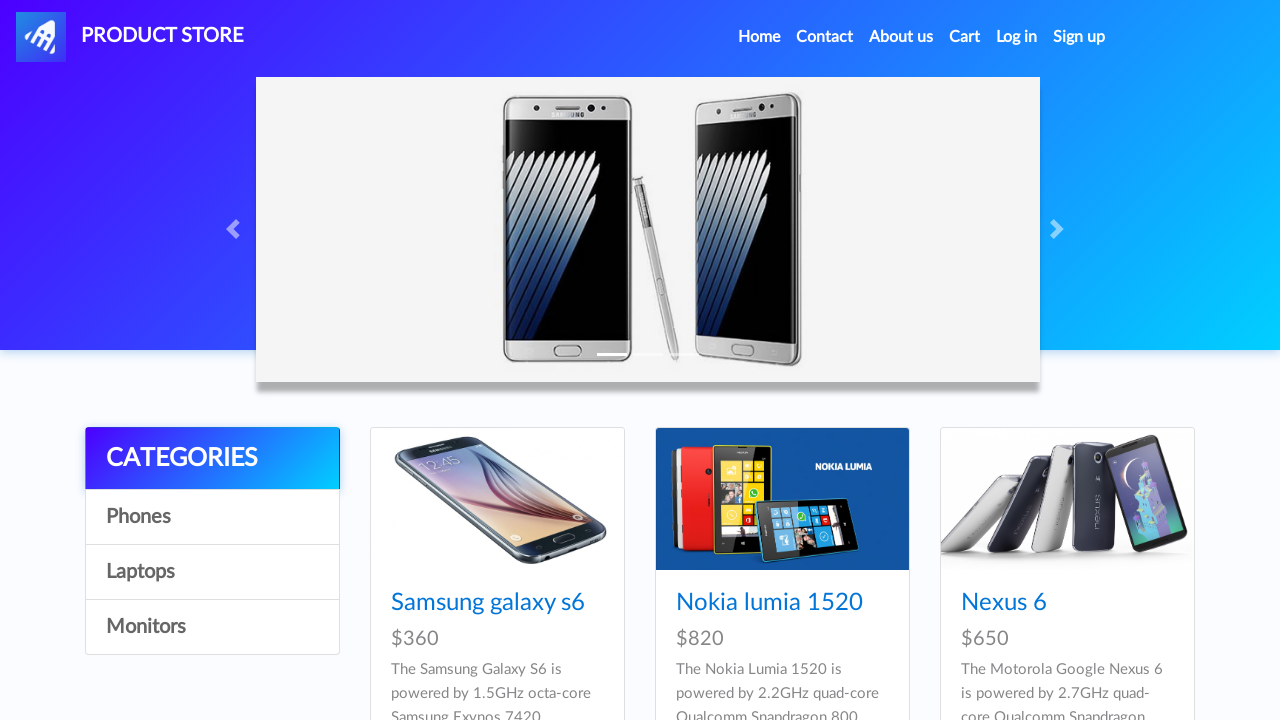

Verified Phones link is visible
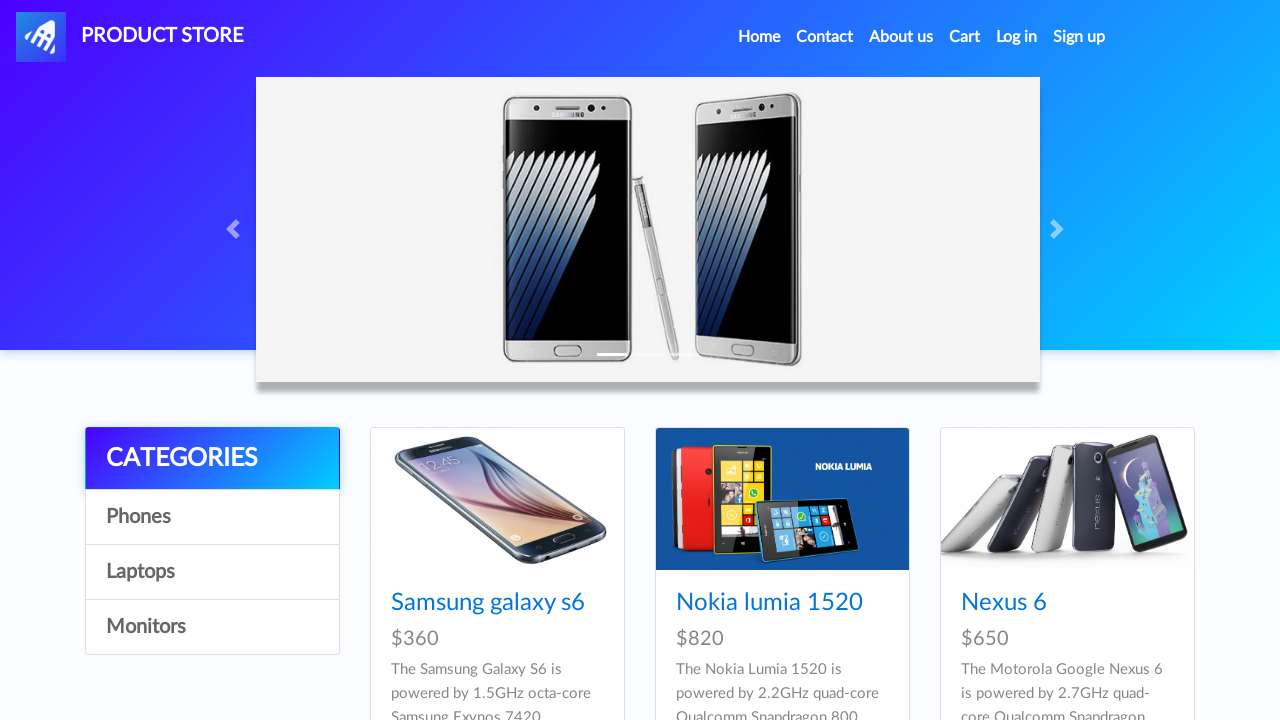

Verified Phones link is enabled
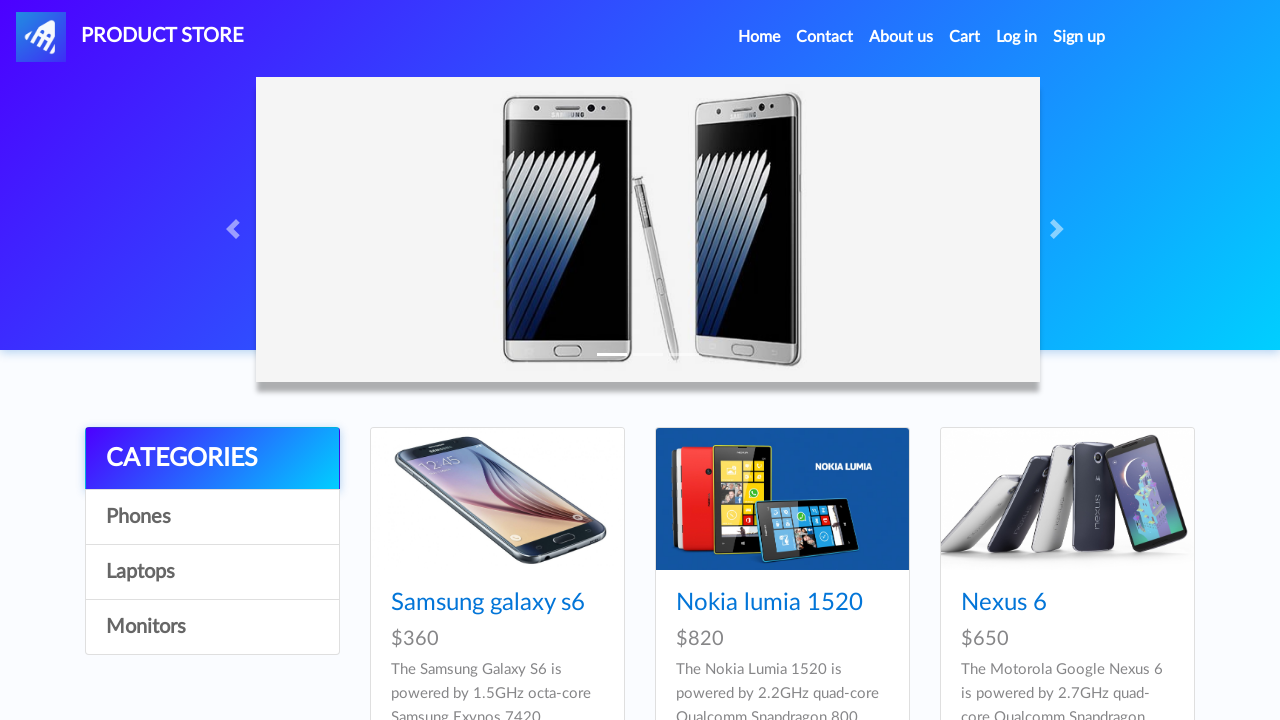

Verified Phones link text contains 'Phones'
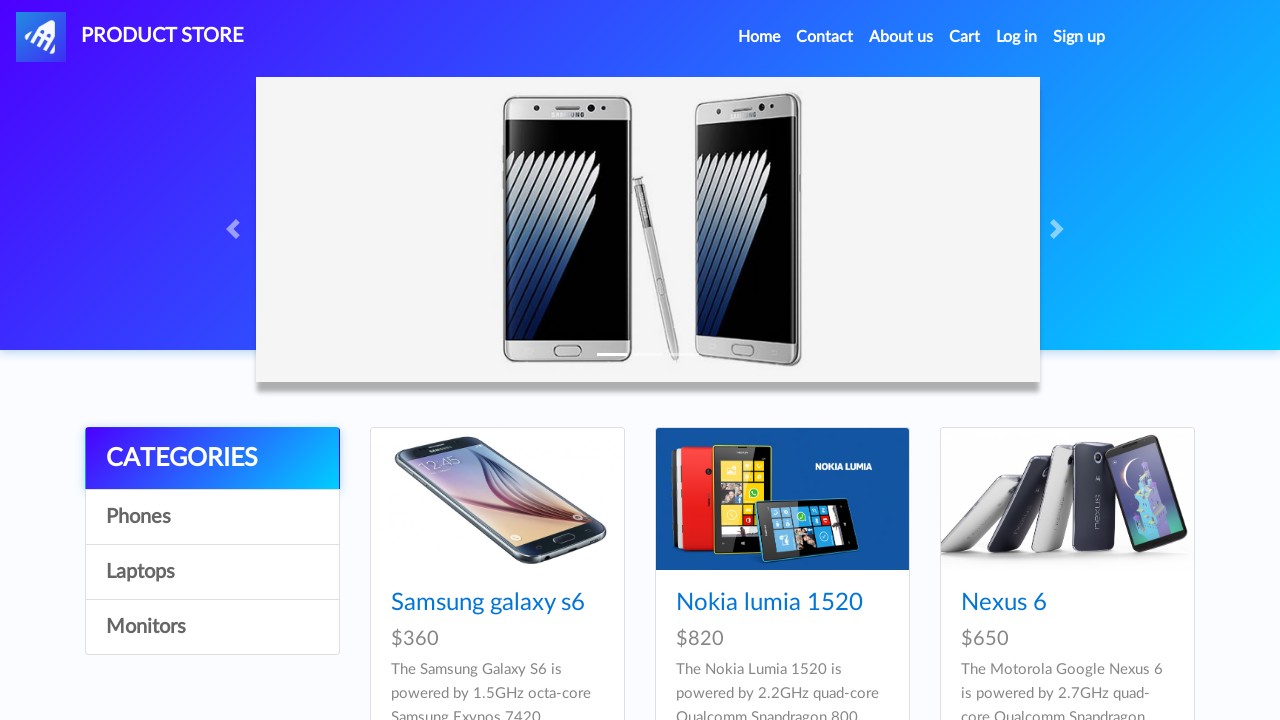

Located Laptops link element
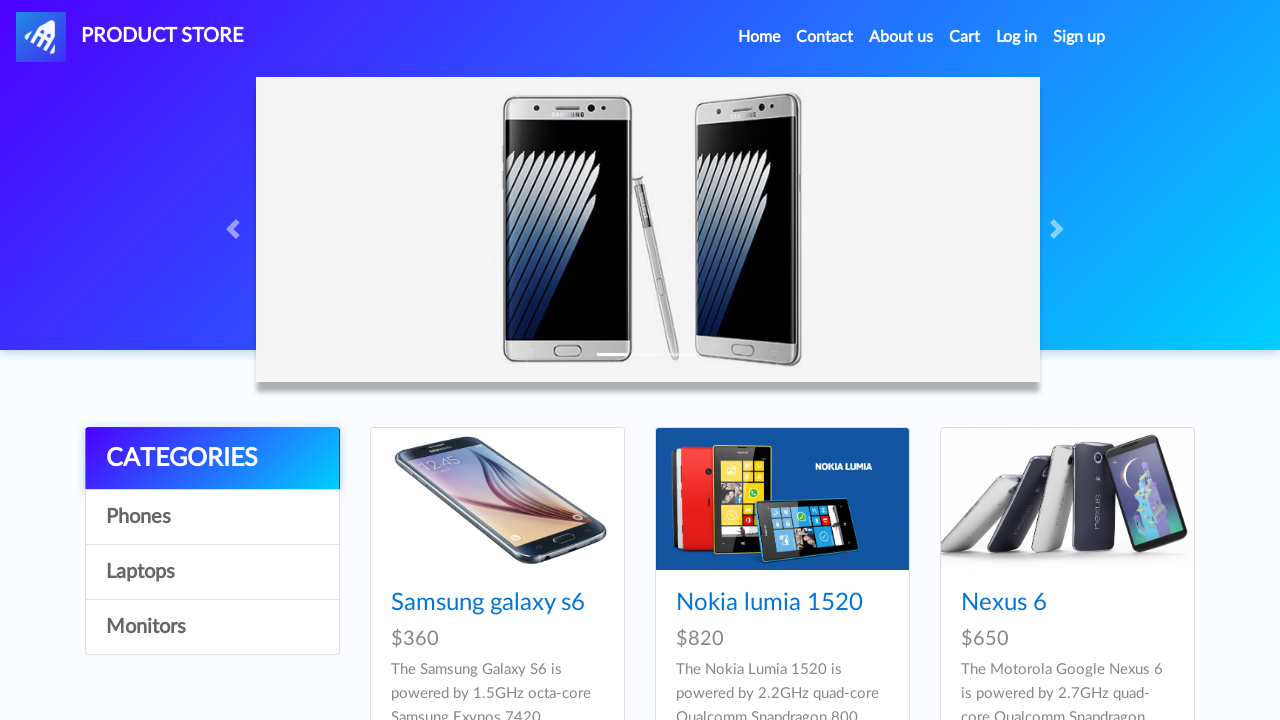

Verified Laptops link is visible
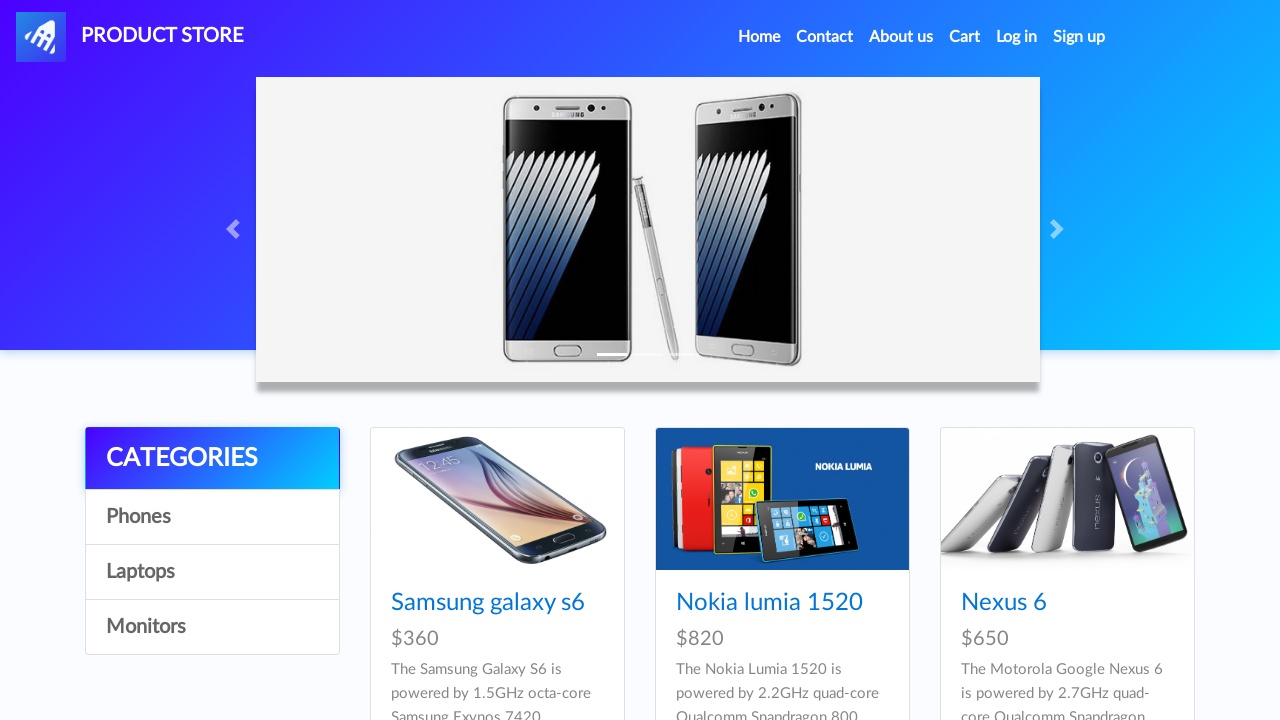

Verified Laptops link is enabled
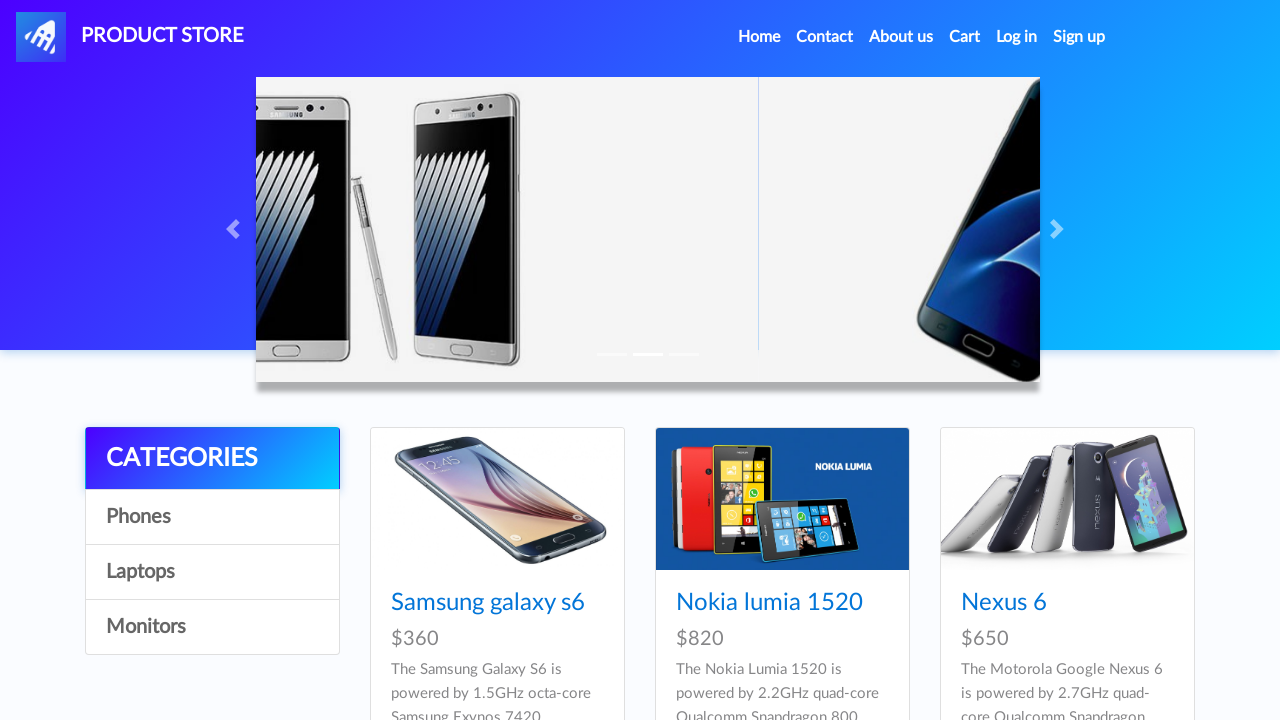

Verified Laptops link text contains 'Laptops'
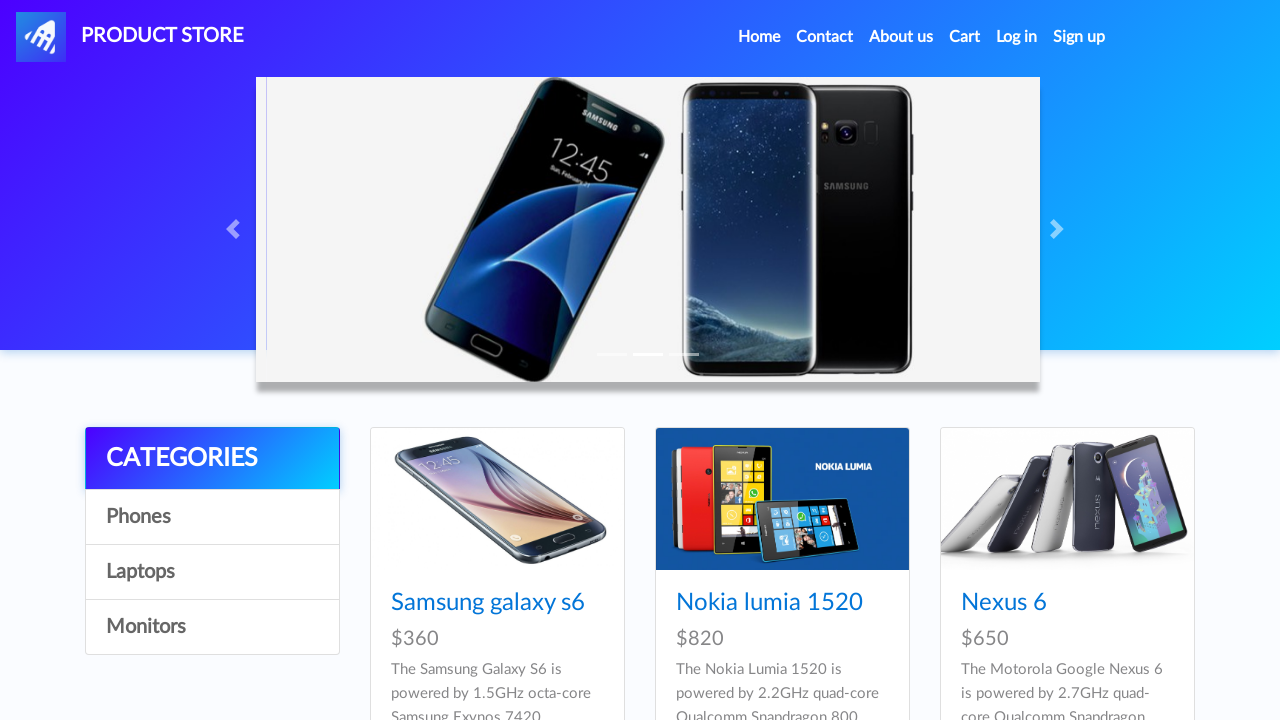

Located Monitors link element
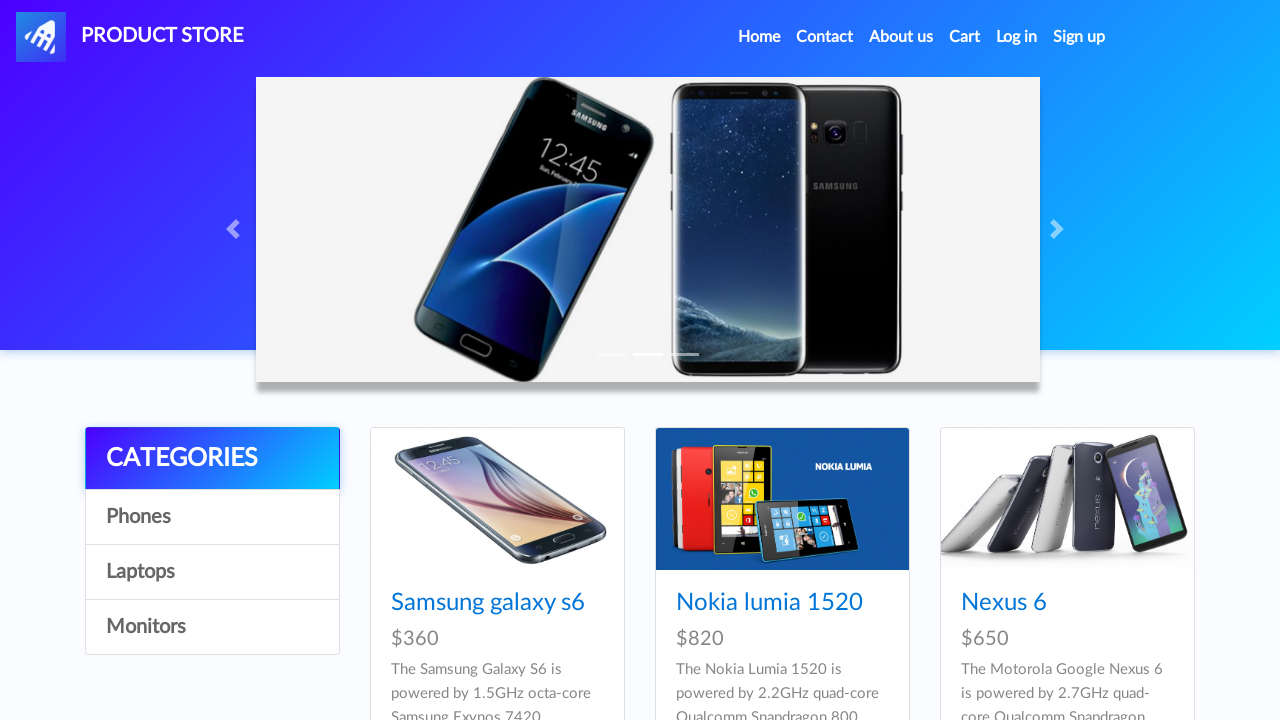

Verified Monitors link is visible
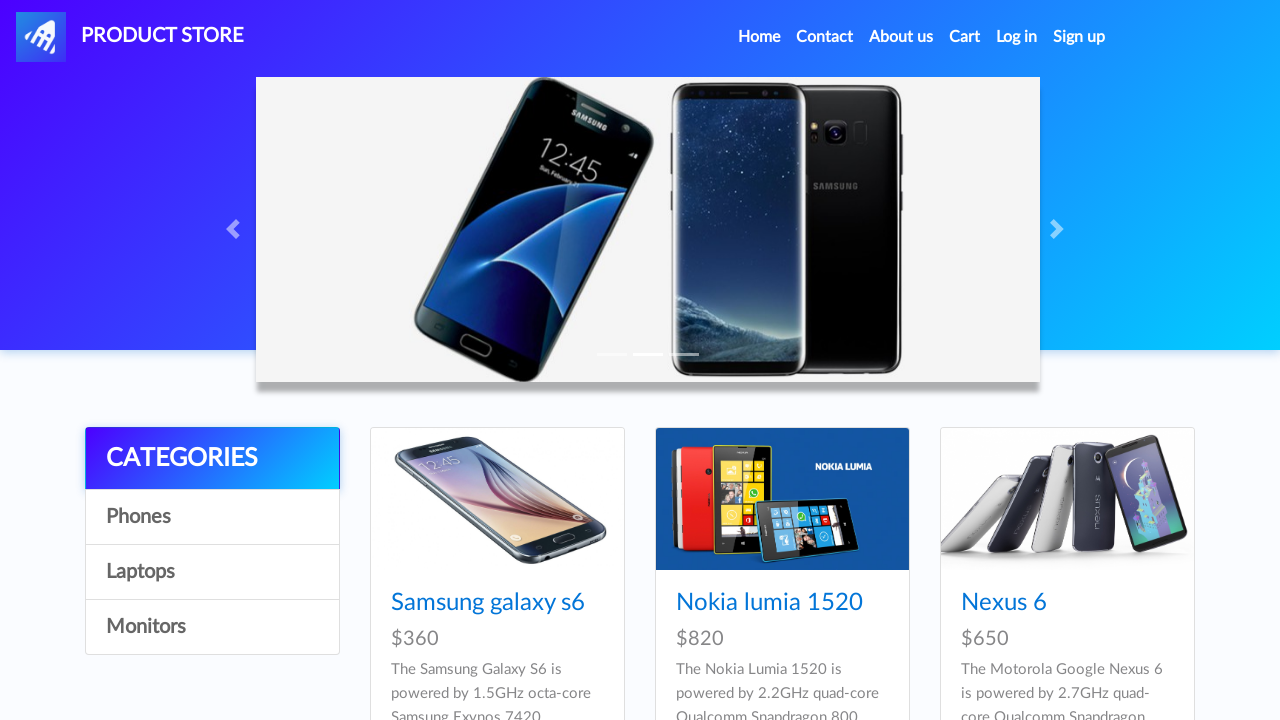

Verified Monitors link is enabled
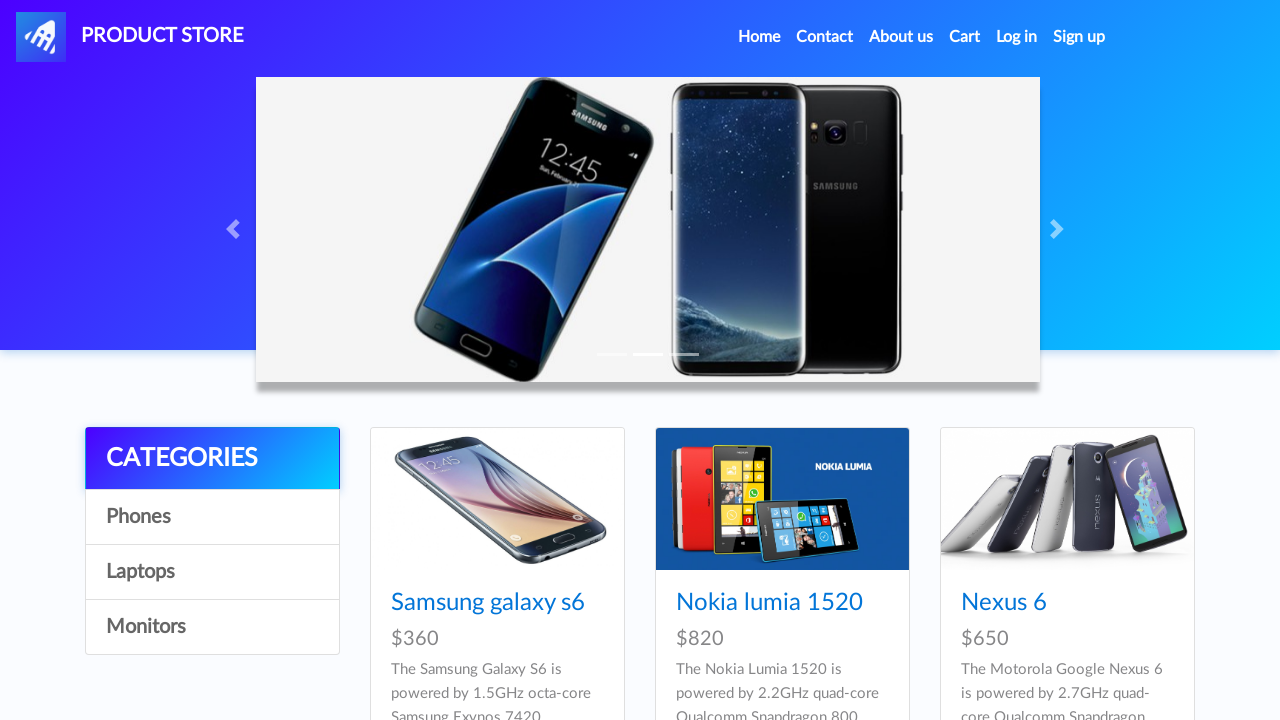

Verified Monitors link text contains 'Monitors'
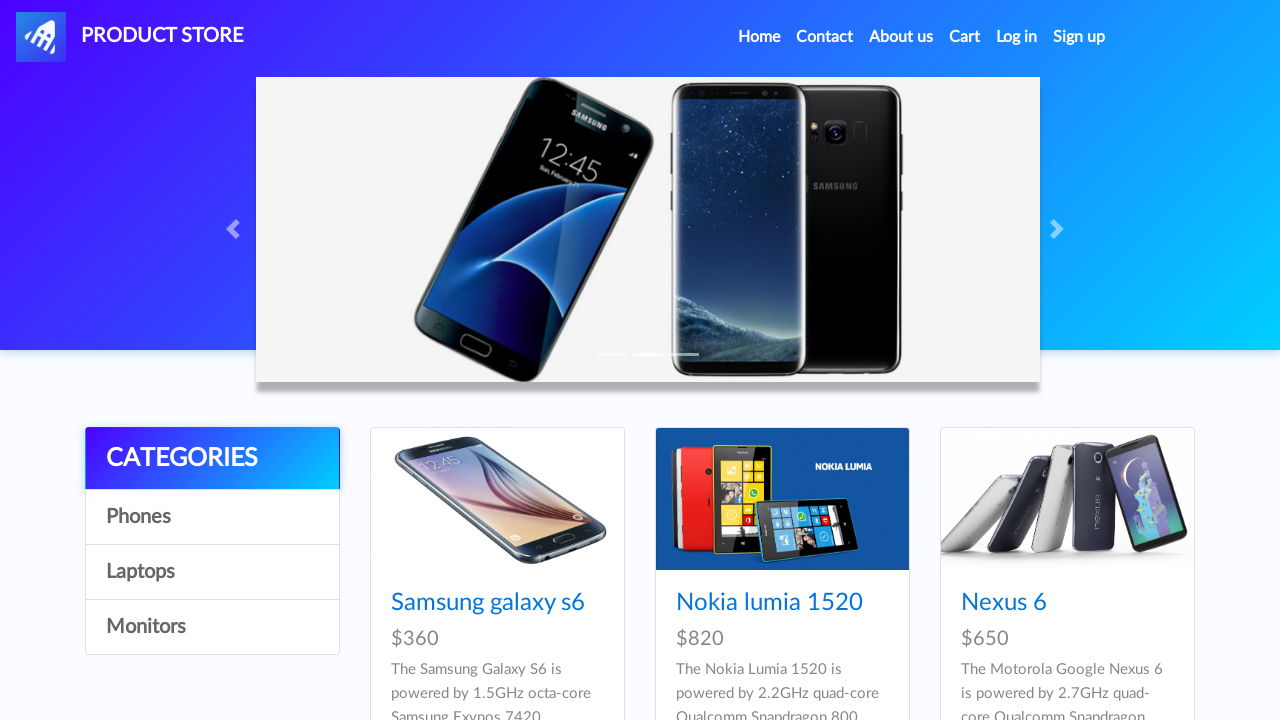

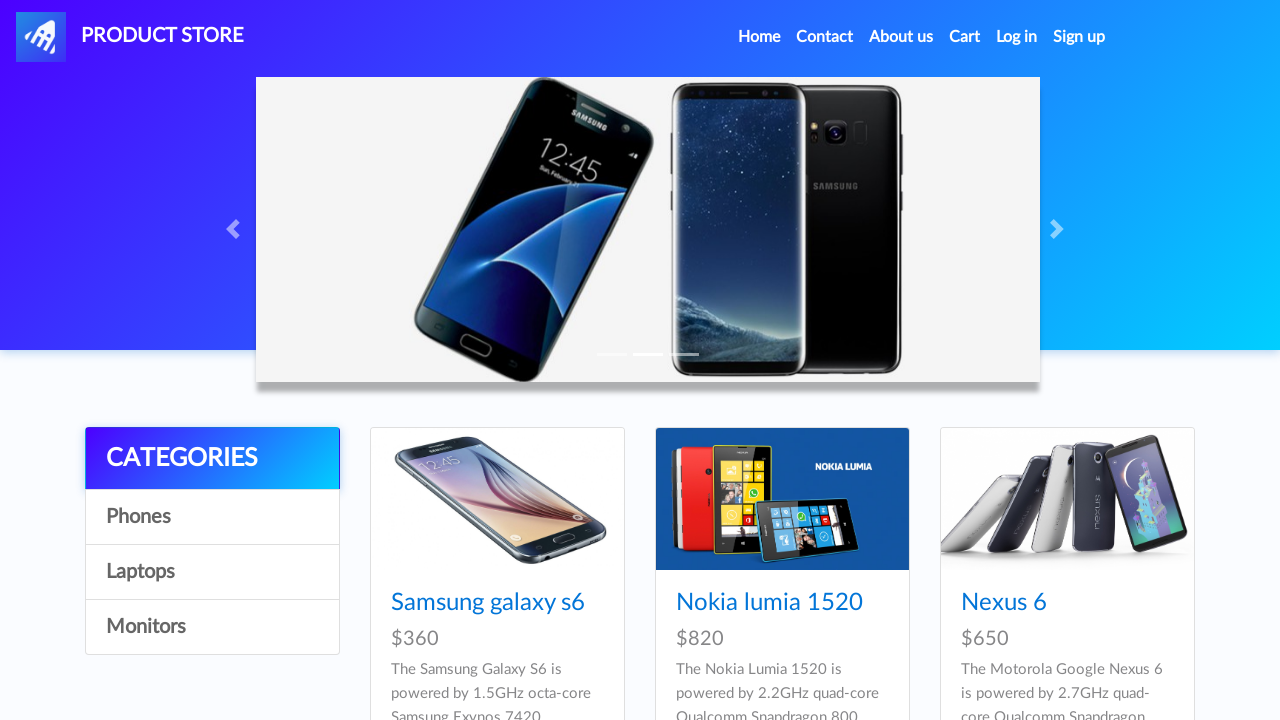